Tests radio button, checkbox, and switch interactions on a Bootswatch demo page by checking, unchecking, and clicking various form controls

Starting URL: https://bootswatch.com/default/

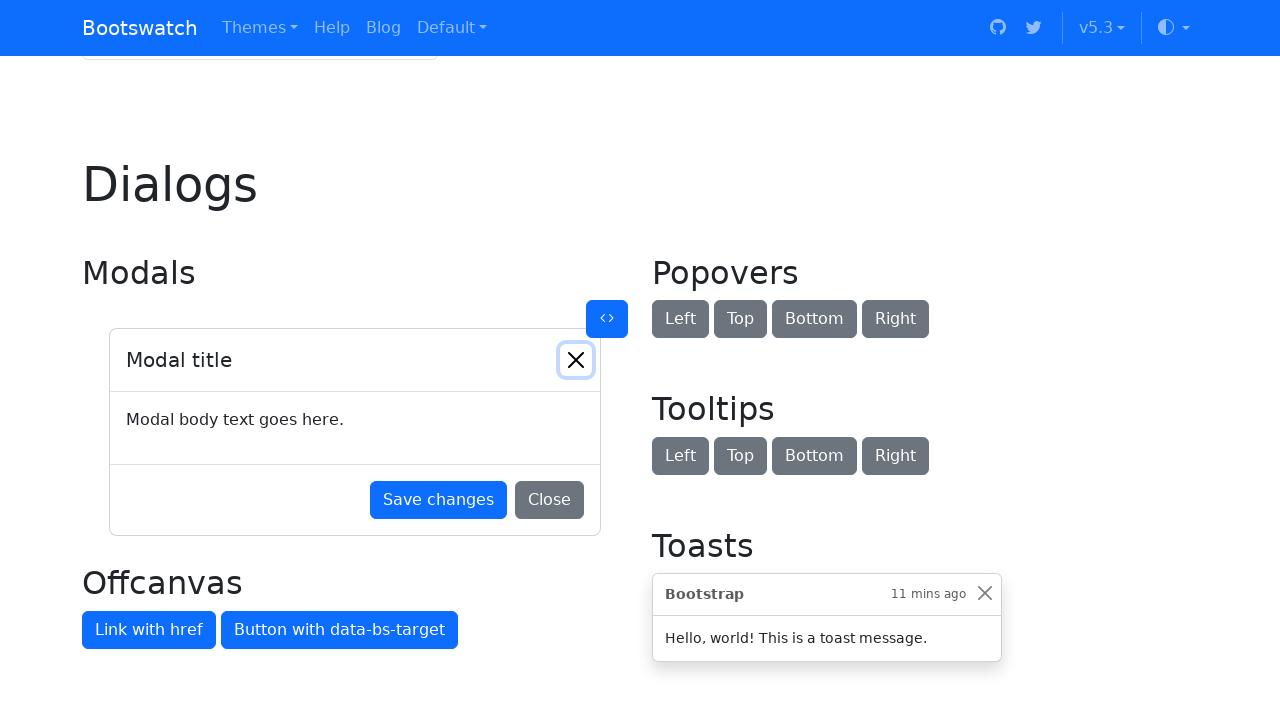

Checked radio button 'Option two' at (90, 361) on internal:label="Option two can be something else and selecting it will deselect 
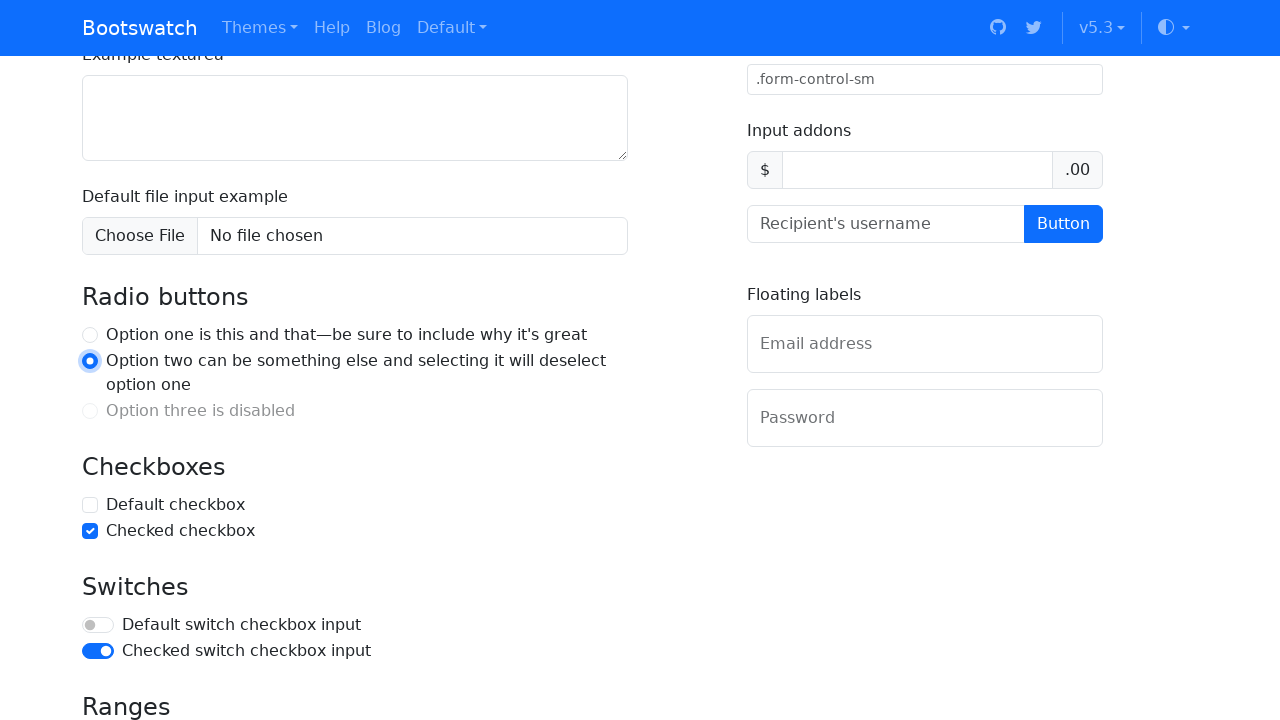

Checked default checkbox at (90, 505) on internal:label="Default checkbox"i
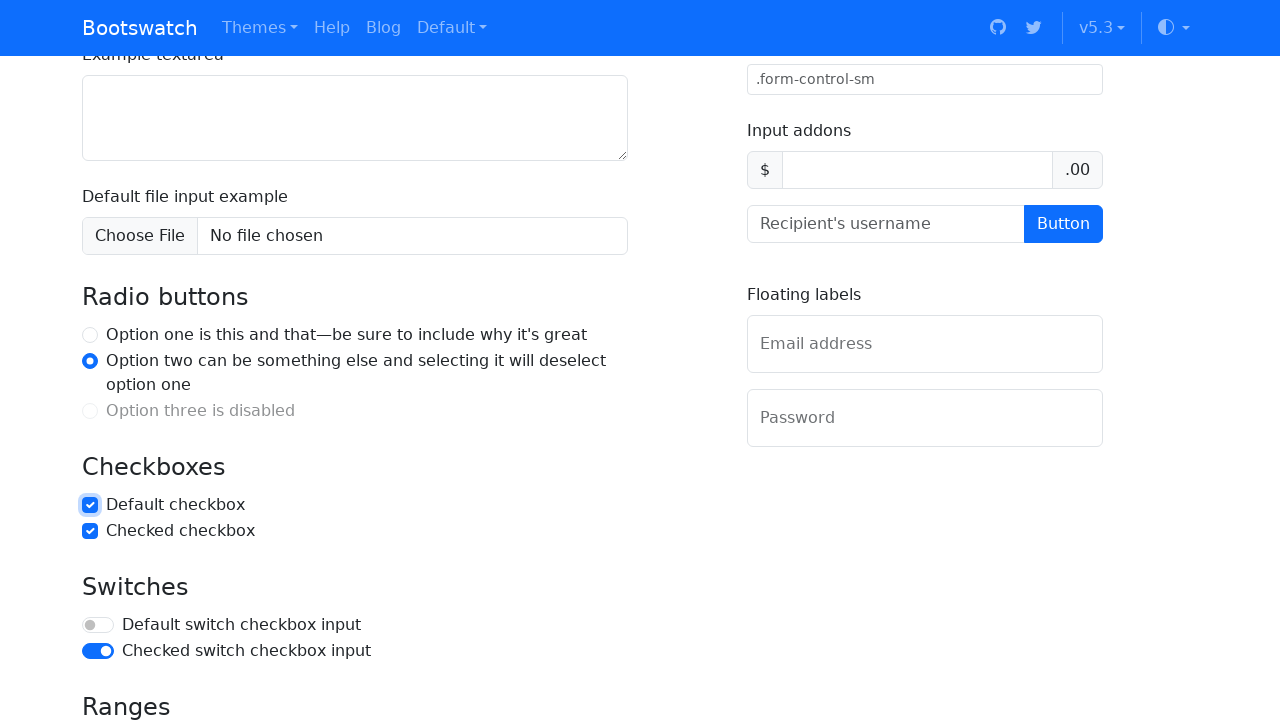

Clicked checkbox to toggle it off at (90, 505) on internal:label="Default checkbox"i
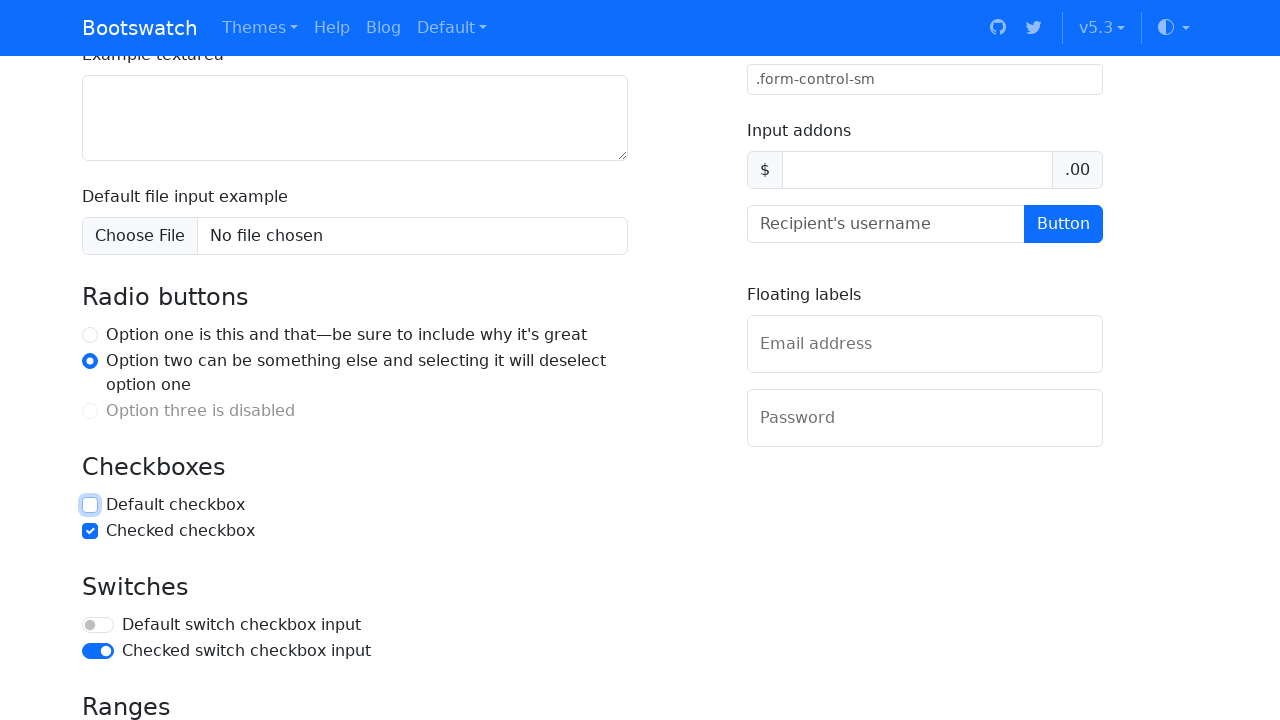

Checked default switch at (98, 625) on internal:label="Default switch checkbox input"i
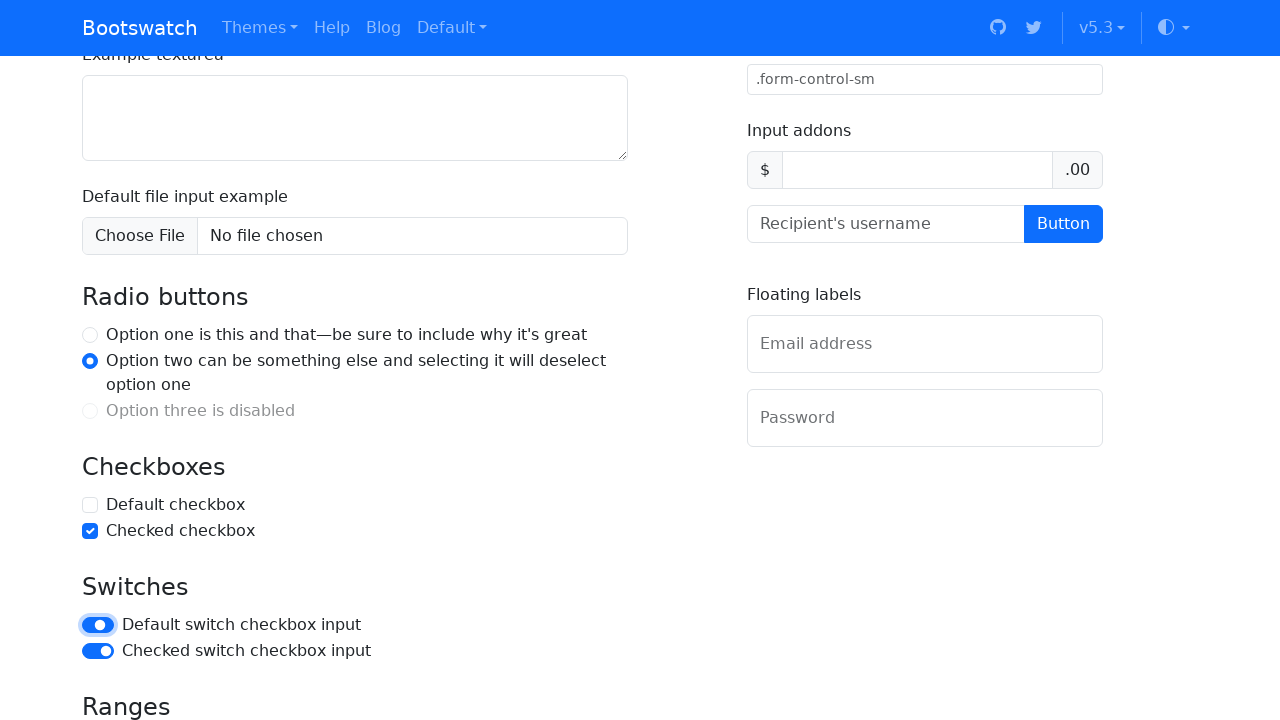

Clicked switch to toggle it at (98, 625) on internal:label="Default switch checkbox input"i
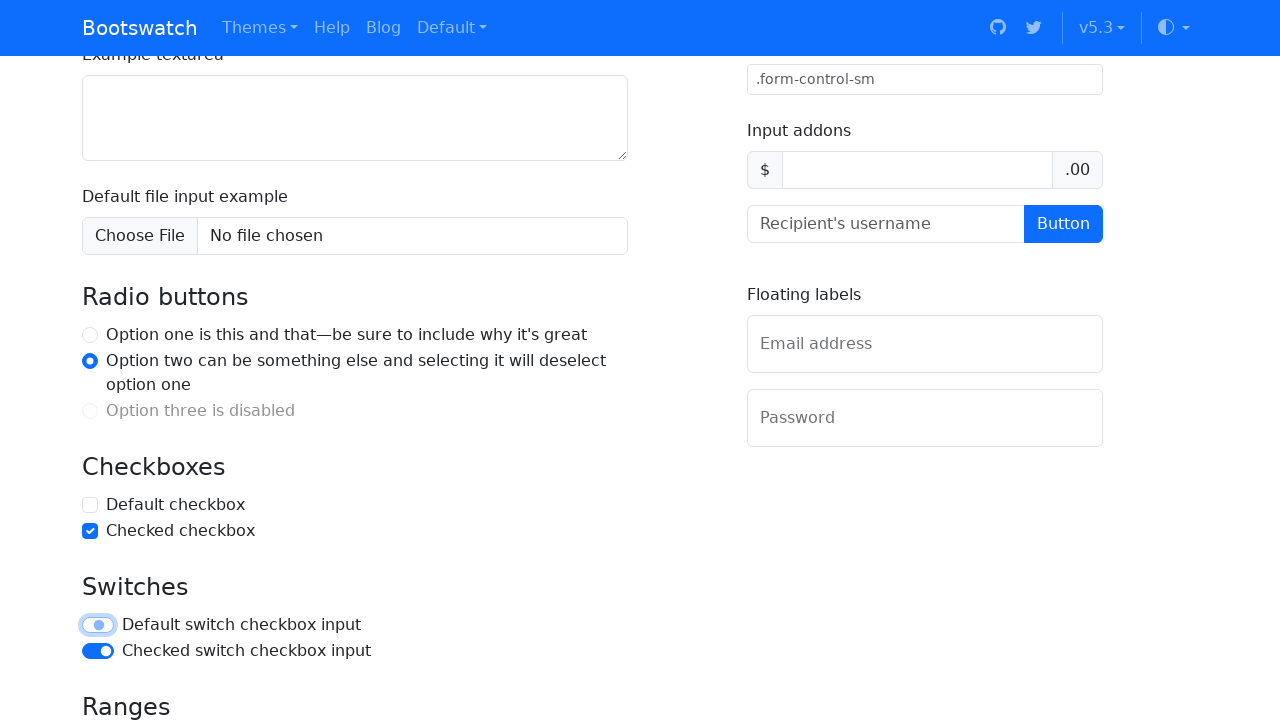

Checked switch again at (98, 625) on internal:label="Default switch checkbox input"i
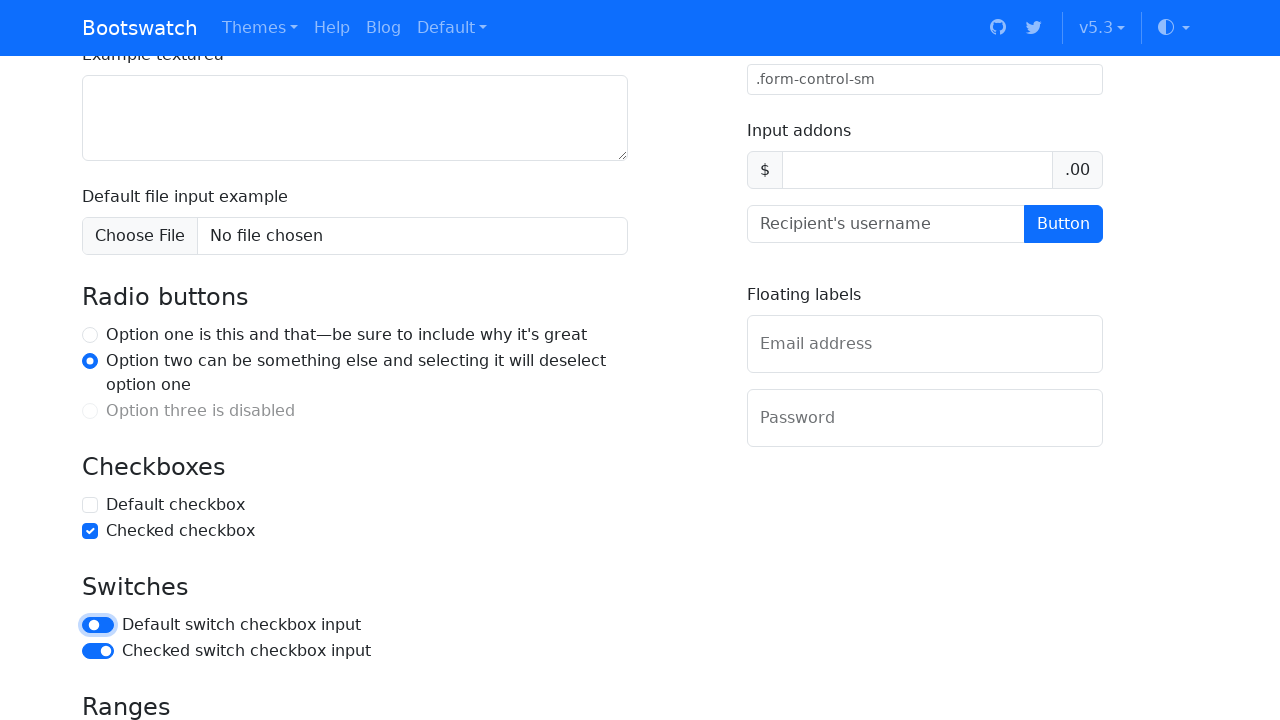

Unchecked switch at (98, 625) on internal:label="Default switch checkbox input"i
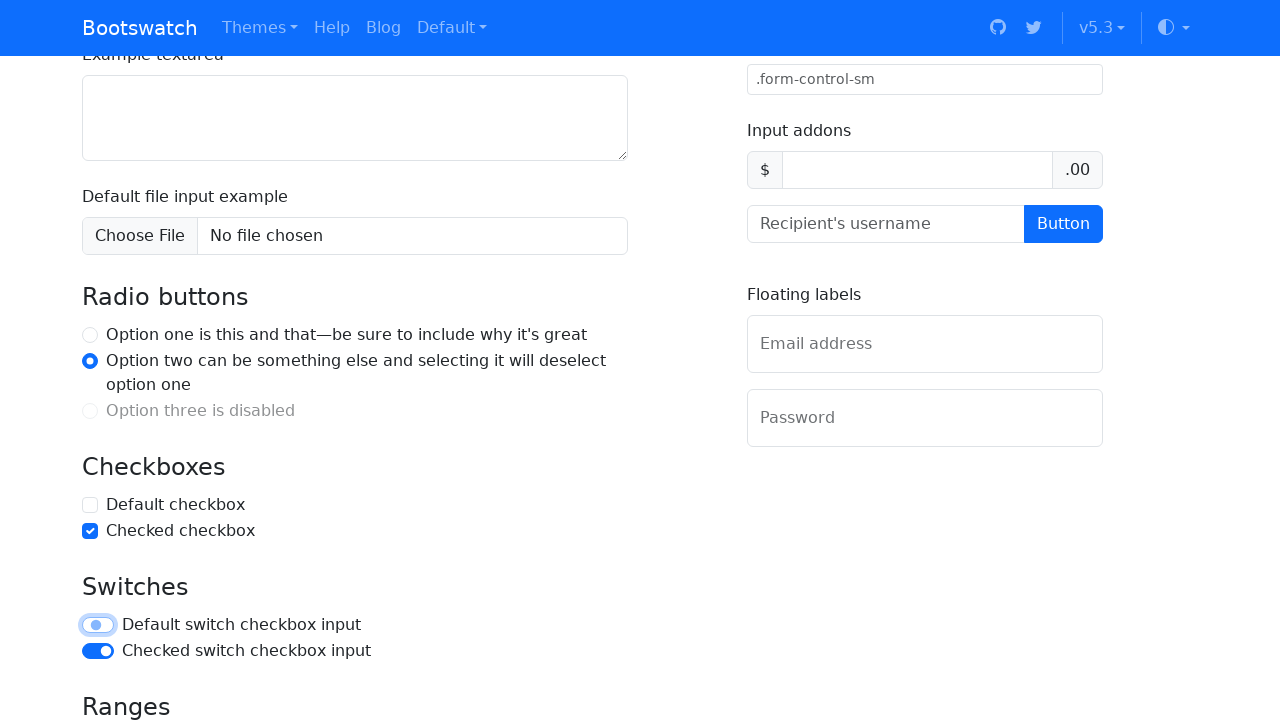

Set switch to checked state
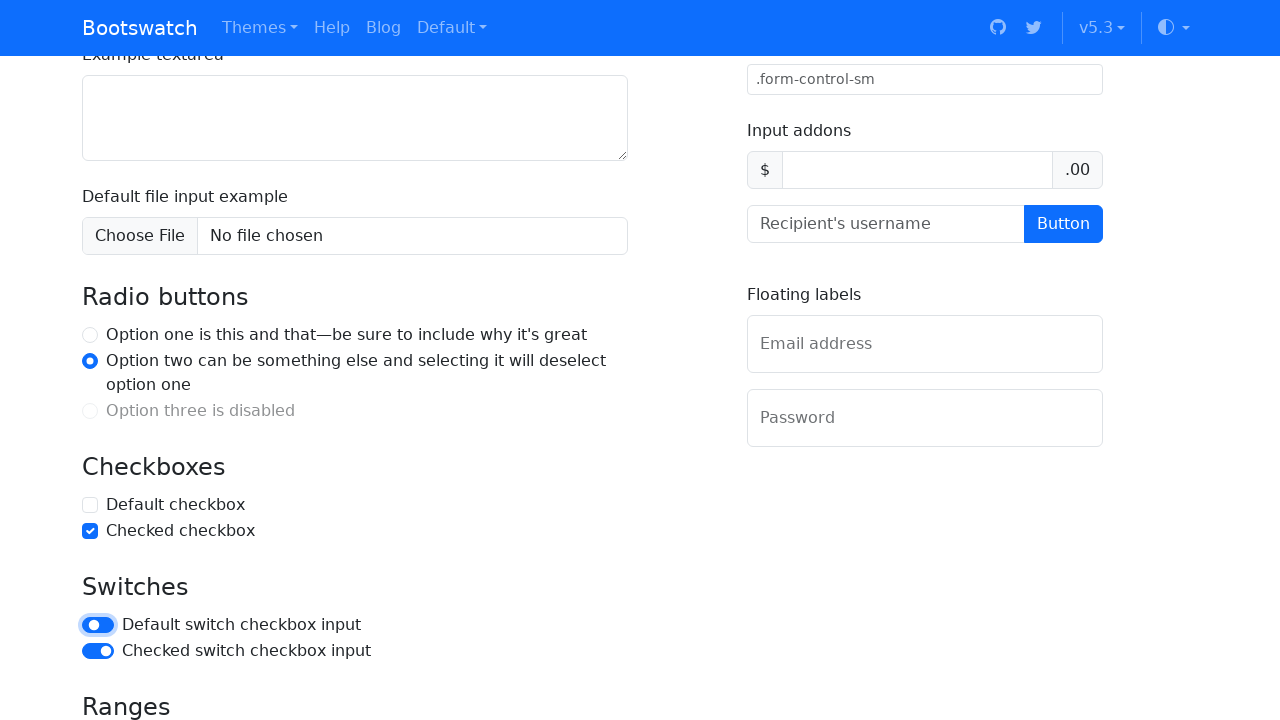

Set switch to unchecked state
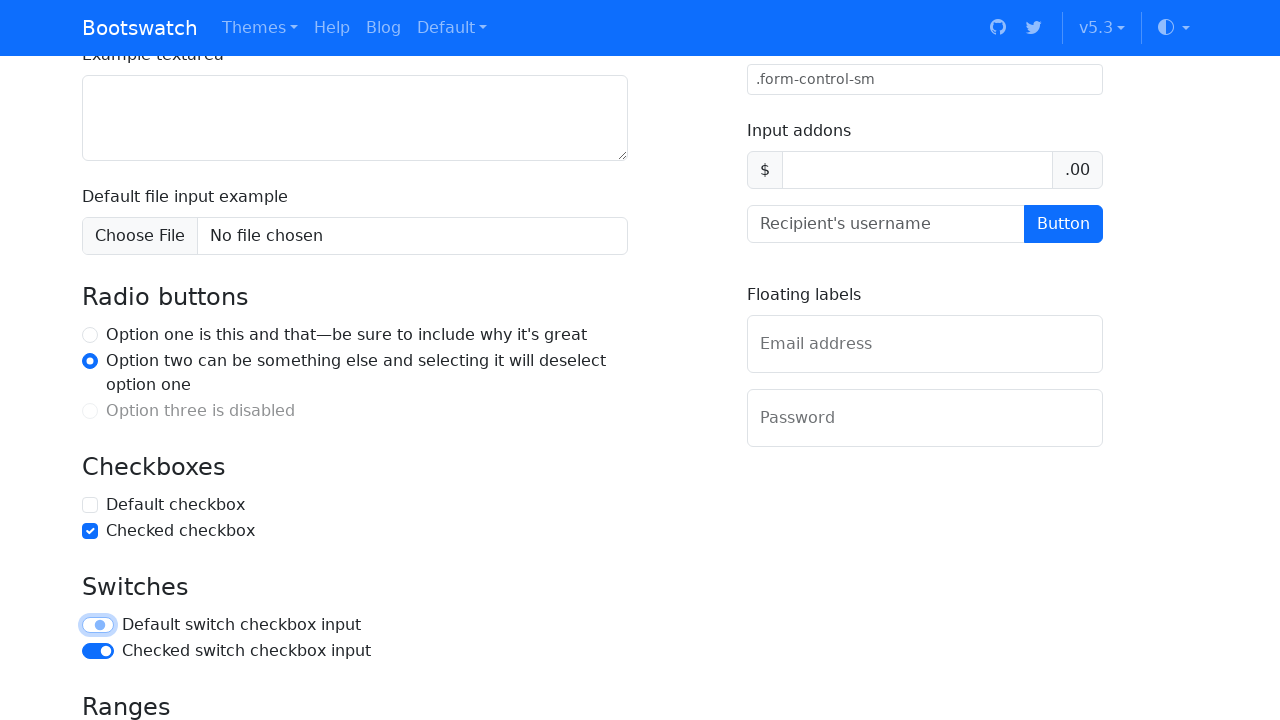

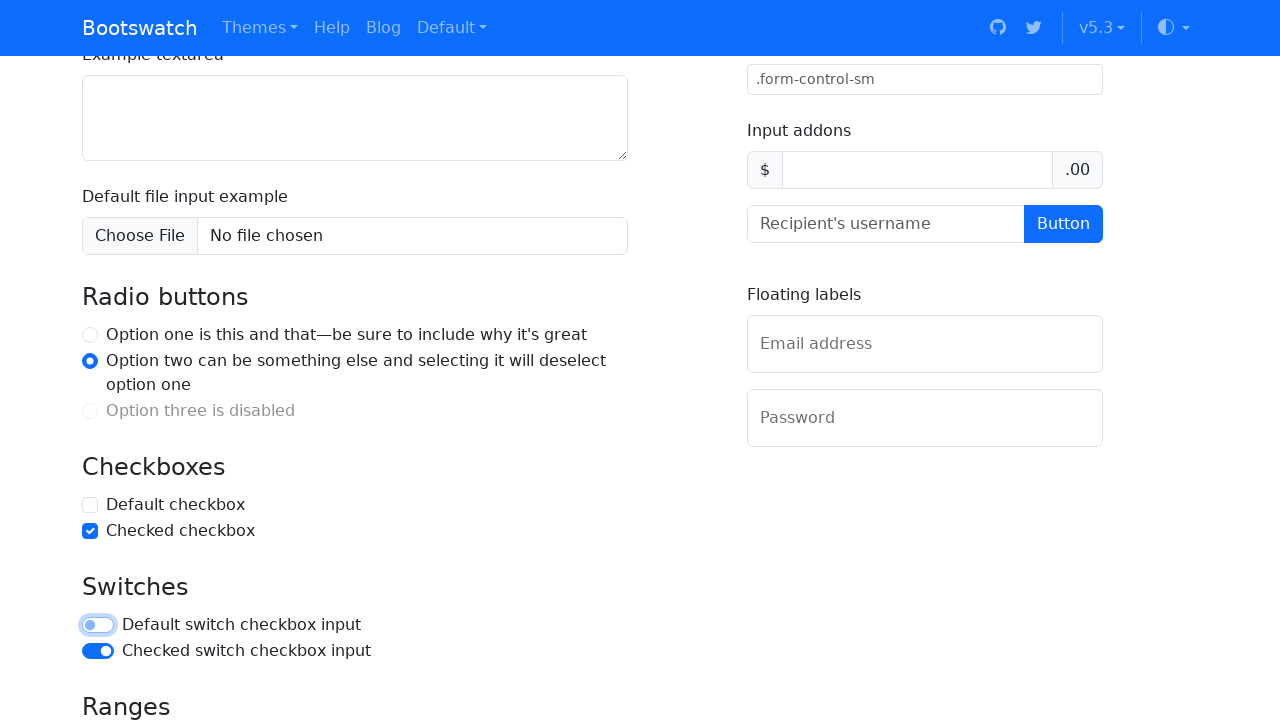